Tests the passenger dropdown functionality on SpiceJet website by opening the passenger selector and incrementing the adult passenger count 4 times using the plus button.

Starting URL: https://spicejet.com

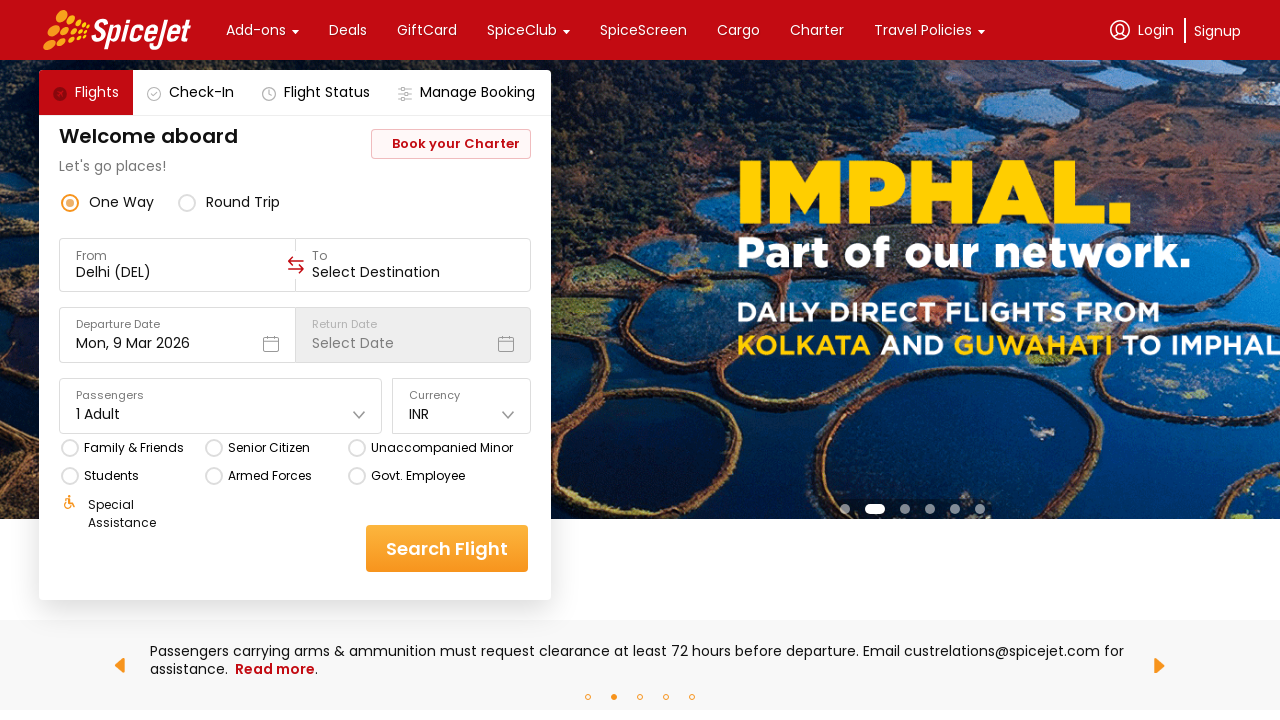

Navigated to SpiceJet website
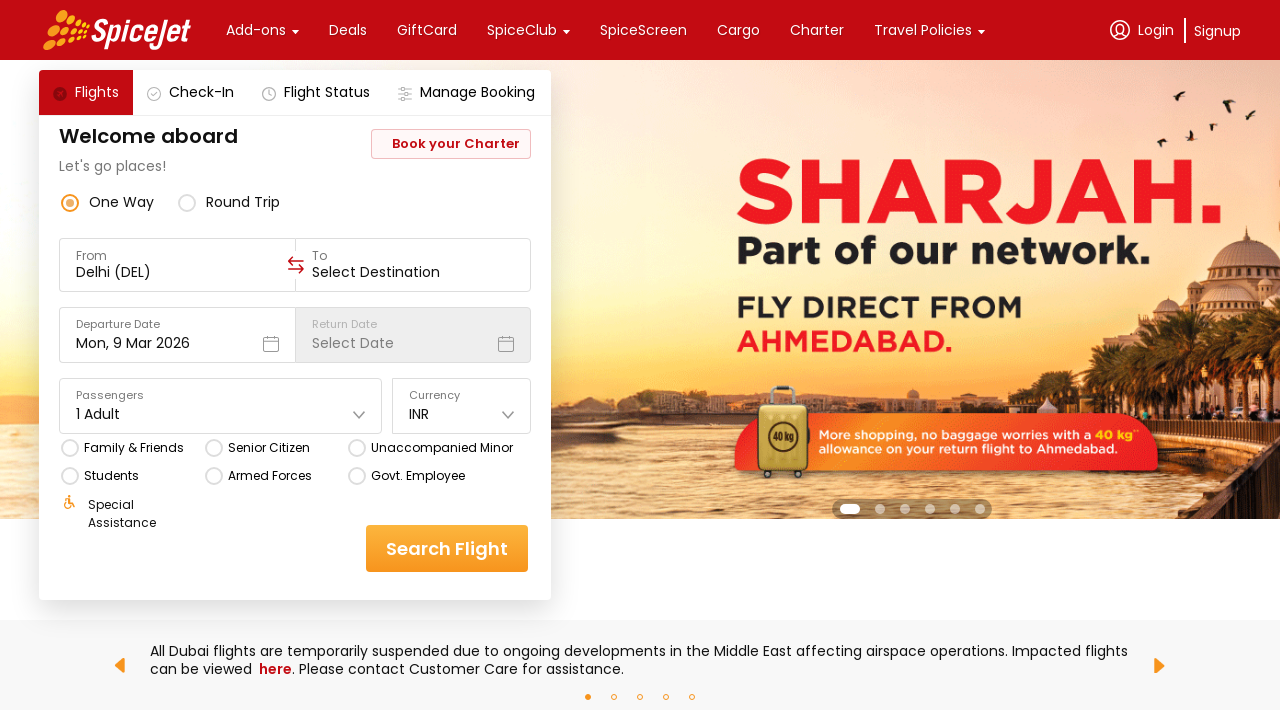

Clicked on the Adult passenger dropdown at (98, 414) on xpath=//div[contains(text(),'Adult')]
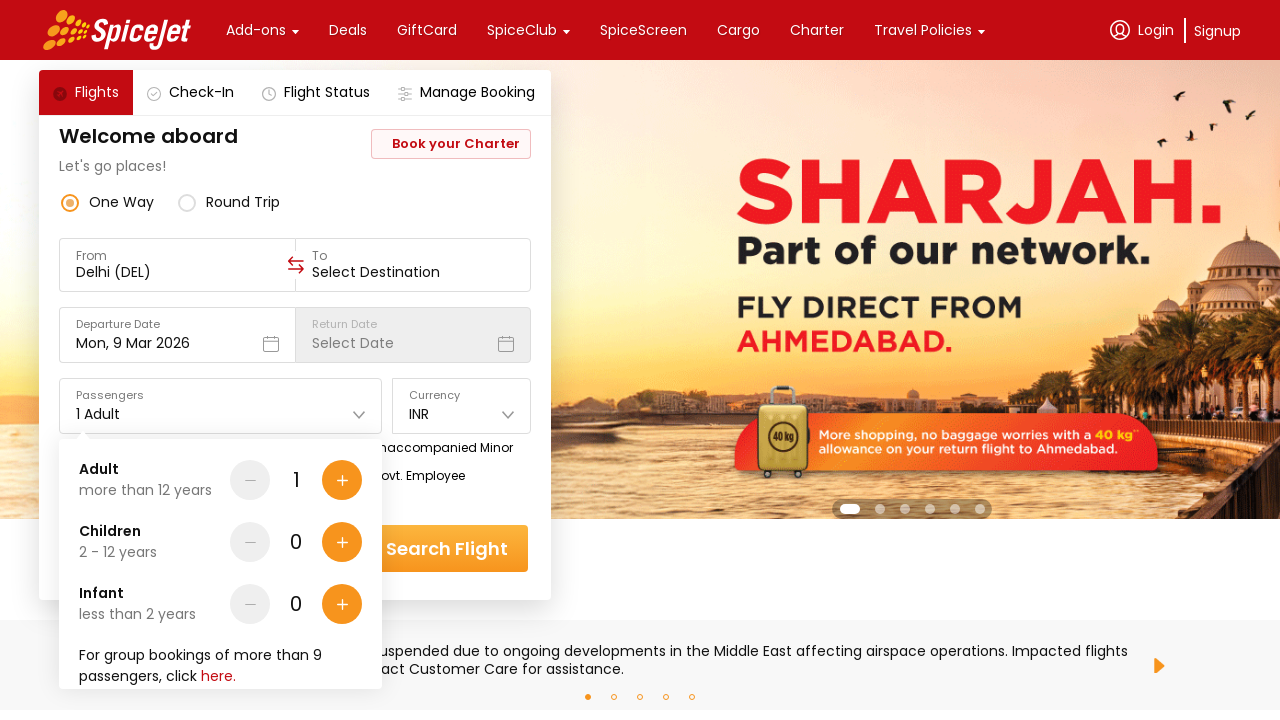

Incremented adult passenger count (click 1 of 4) at (342, 480) on xpath=//div[contains(@data-testid,'plus-one')]
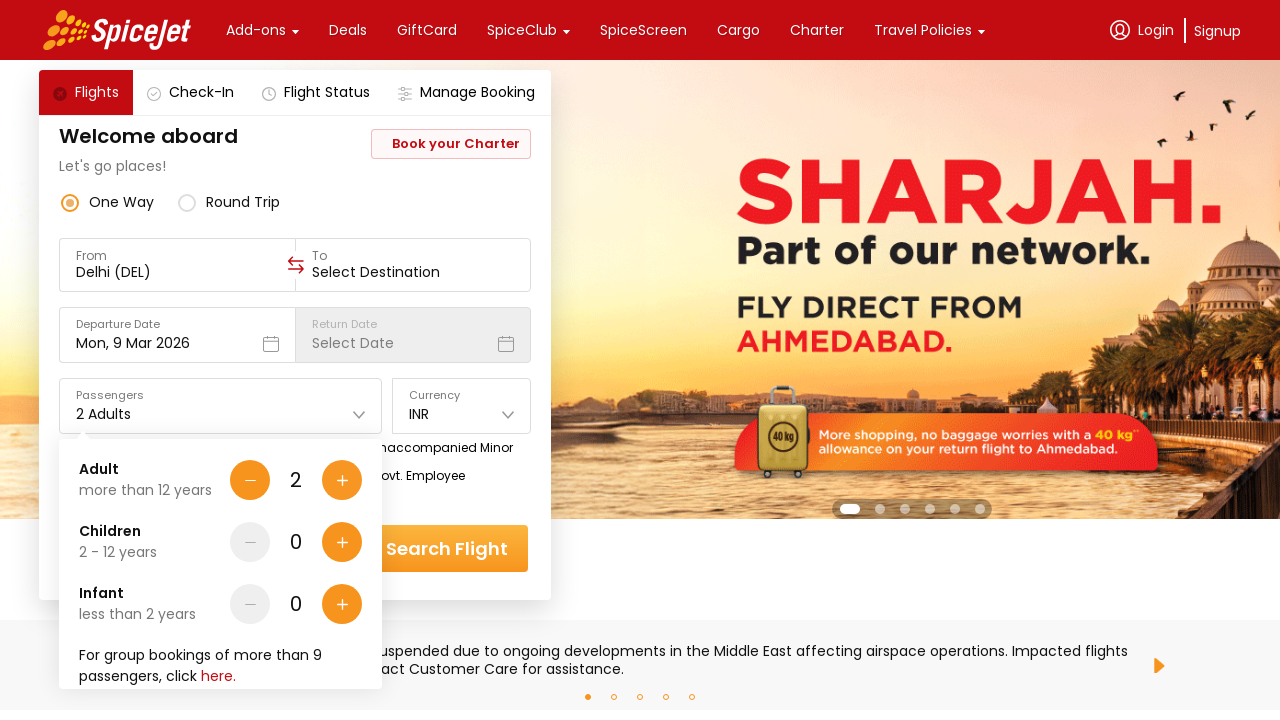

Incremented adult passenger count (click 2 of 4) at (342, 480) on xpath=//div[contains(@data-testid,'plus-one')]
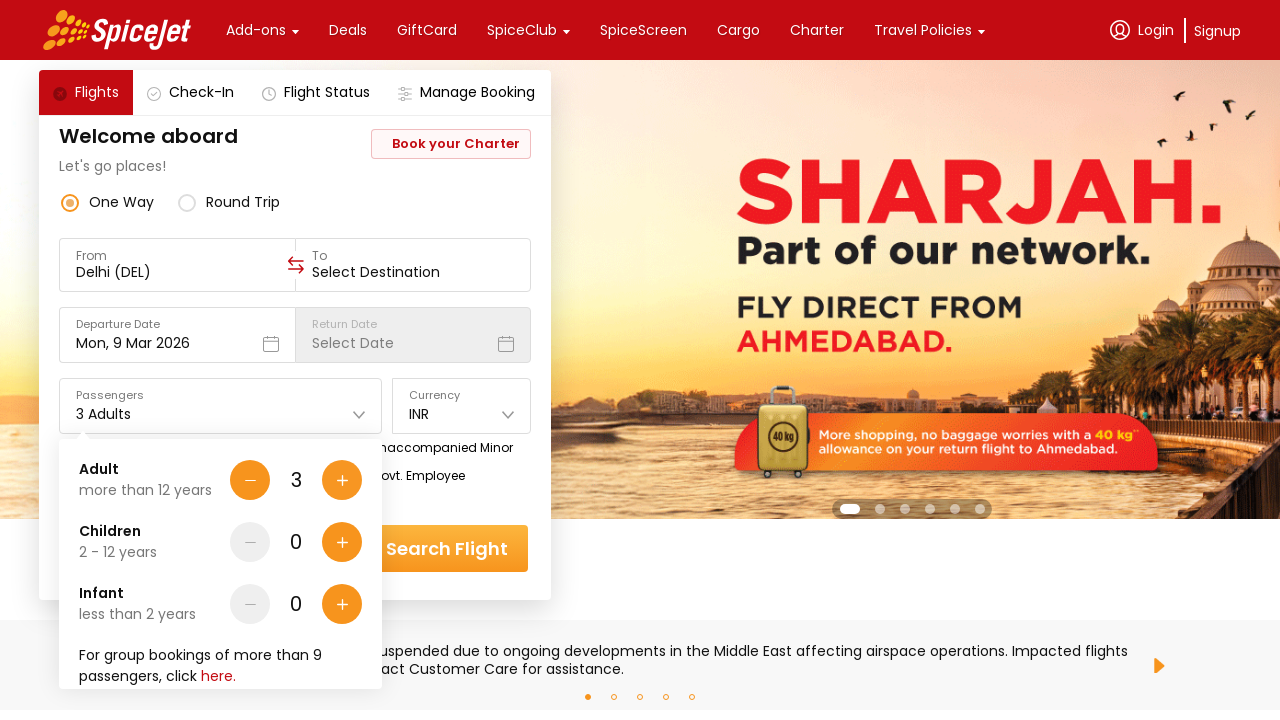

Incremented adult passenger count (click 3 of 4) at (342, 480) on xpath=//div[contains(@data-testid,'plus-one')]
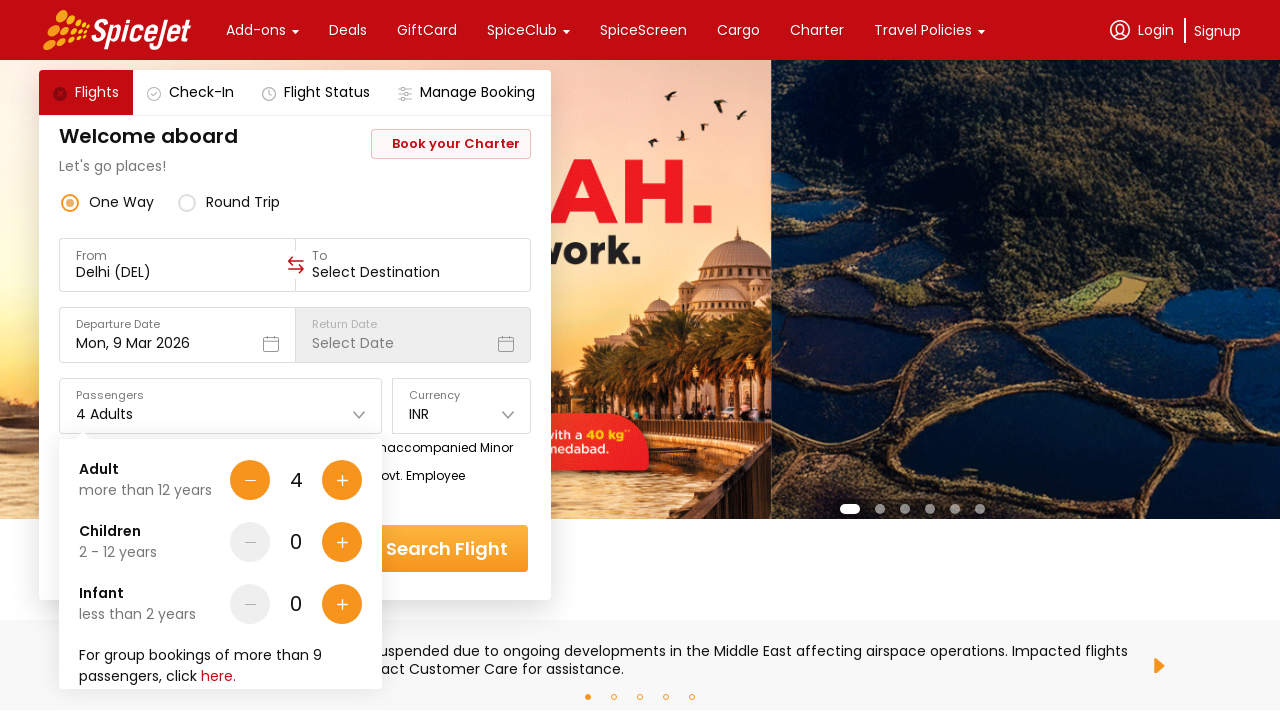

Incremented adult passenger count (click 4 of 4) at (342, 480) on xpath=//div[contains(@data-testid,'plus-one')]
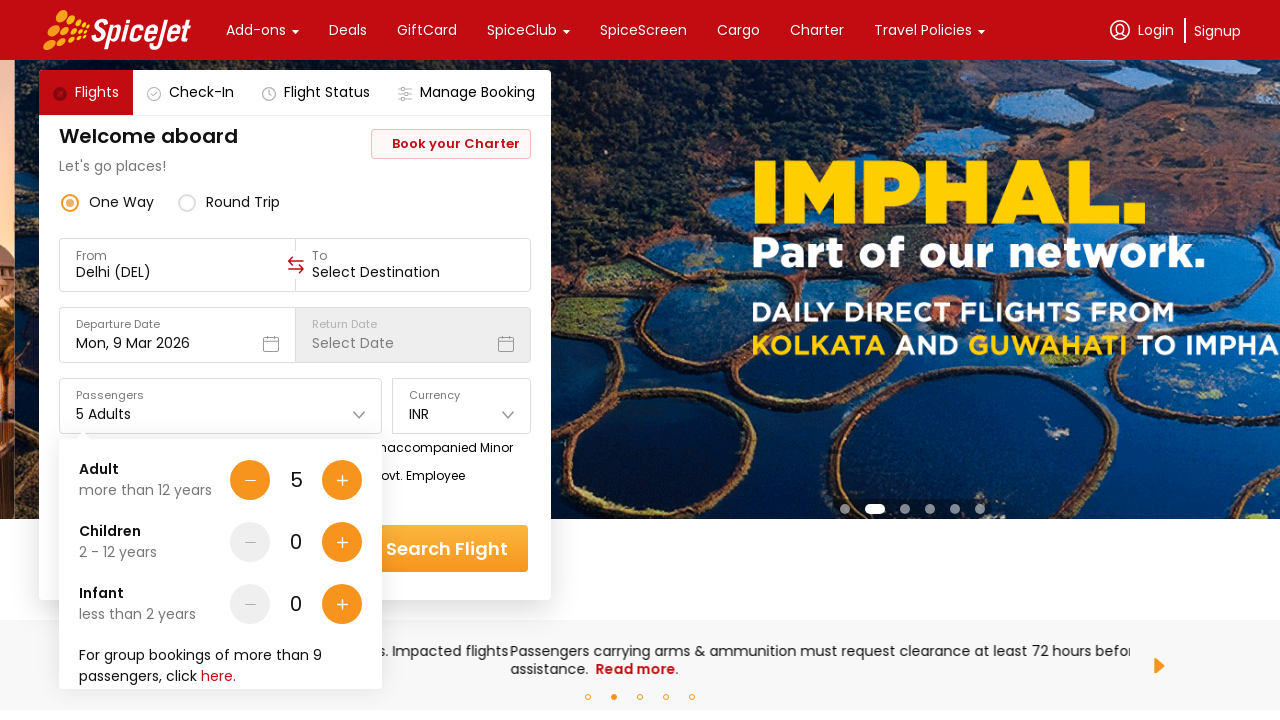

Waited for UI to update
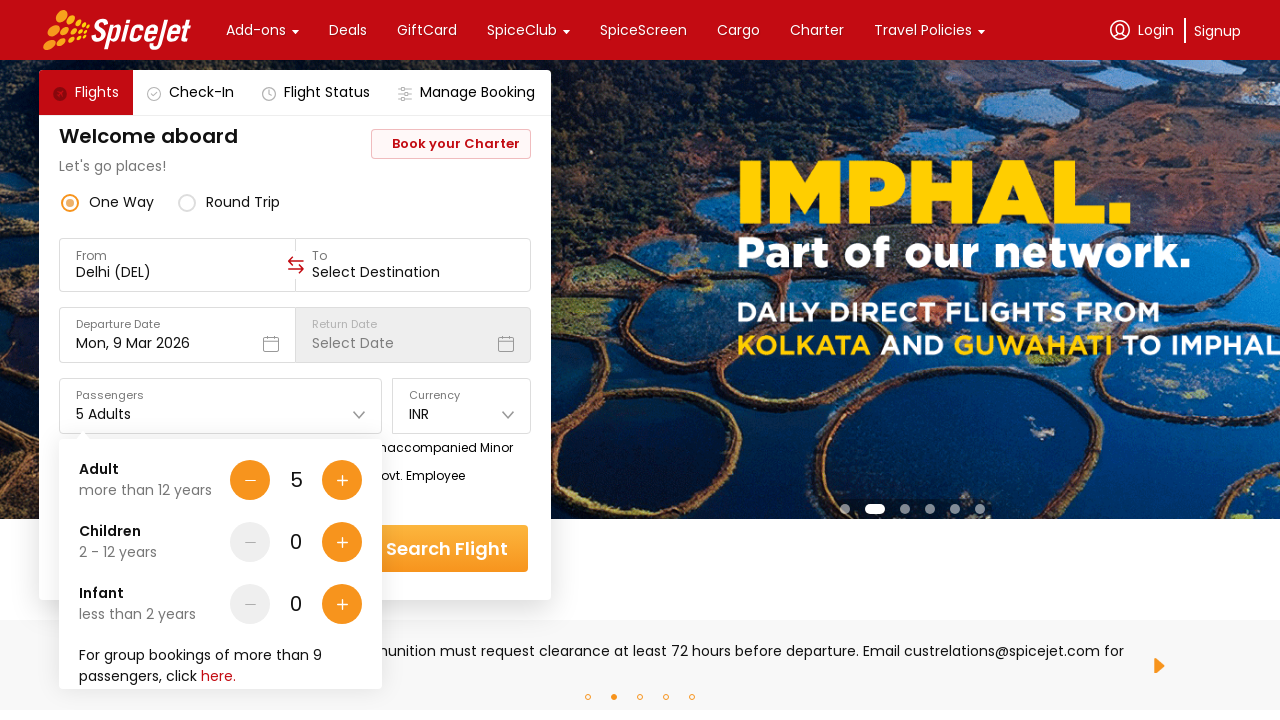

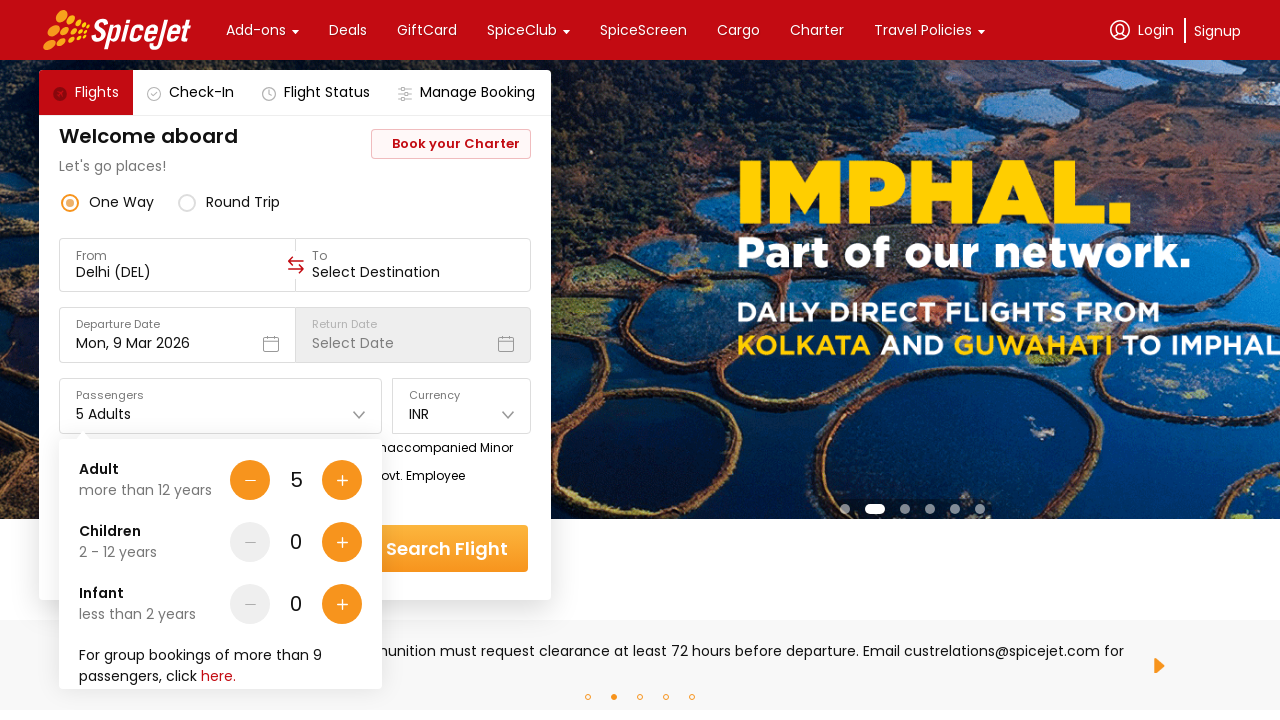